Tests that whitespace is trimmed from edited todo text

Starting URL: https://demo.playwright.dev/todomvc

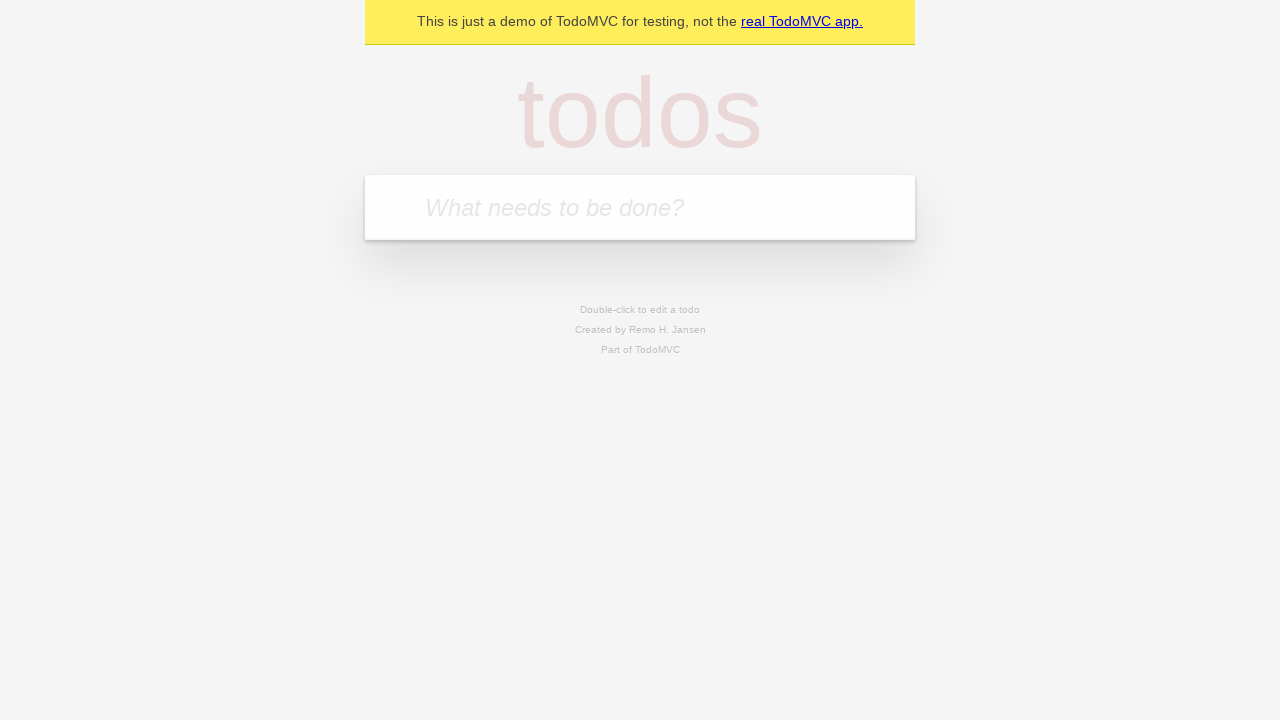

Filled new todo input with 'buy some cheese' on .new-todo
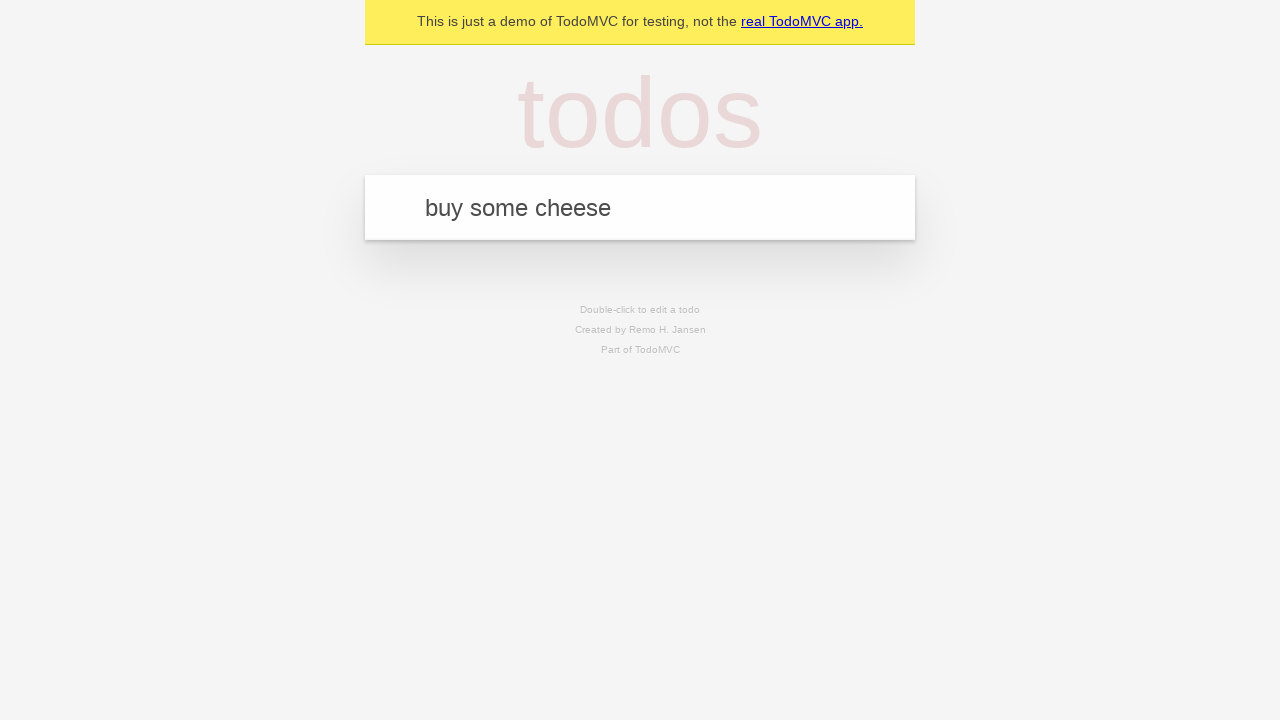

Pressed Enter to create first todo on .new-todo
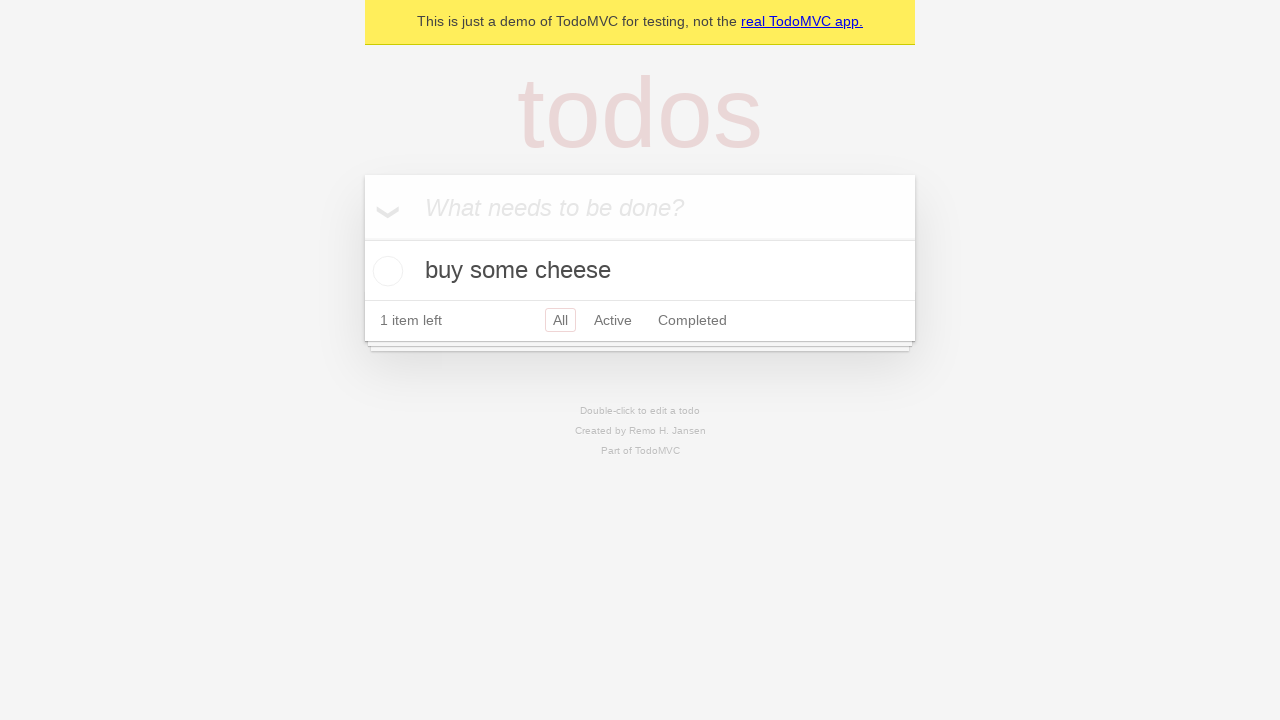

Filled new todo input with 'feed the cat' on .new-todo
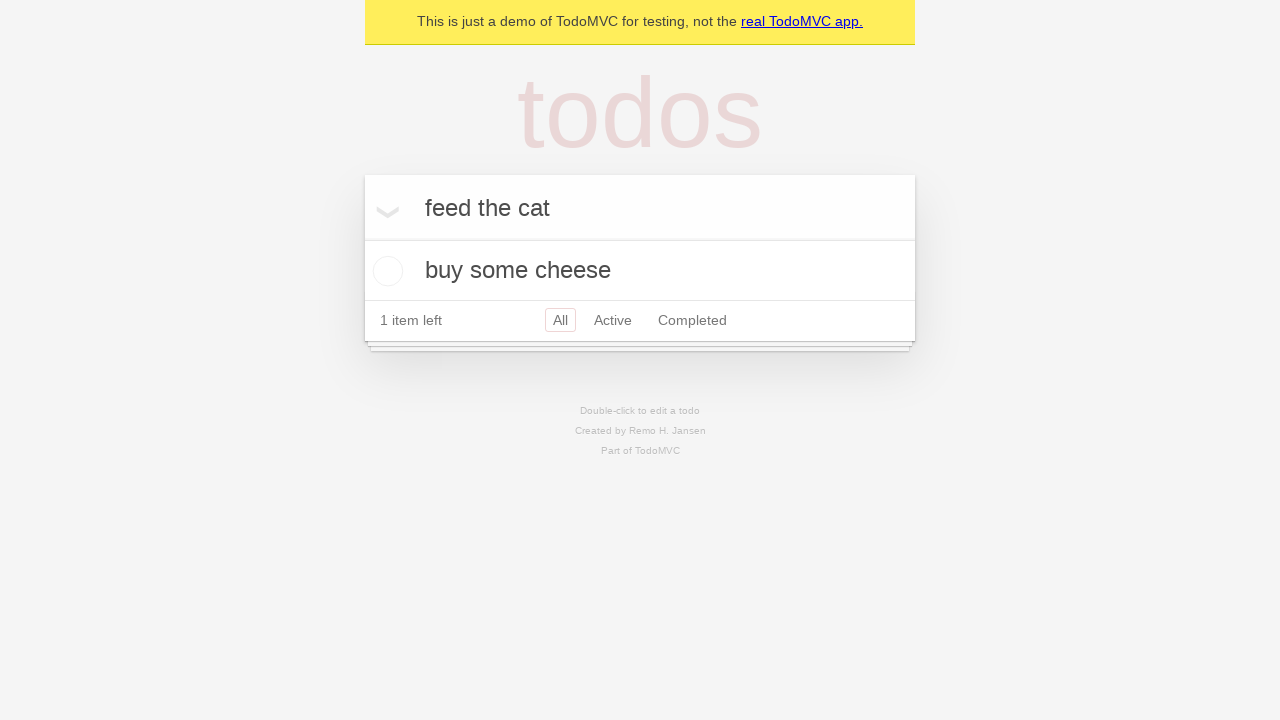

Pressed Enter to create second todo on .new-todo
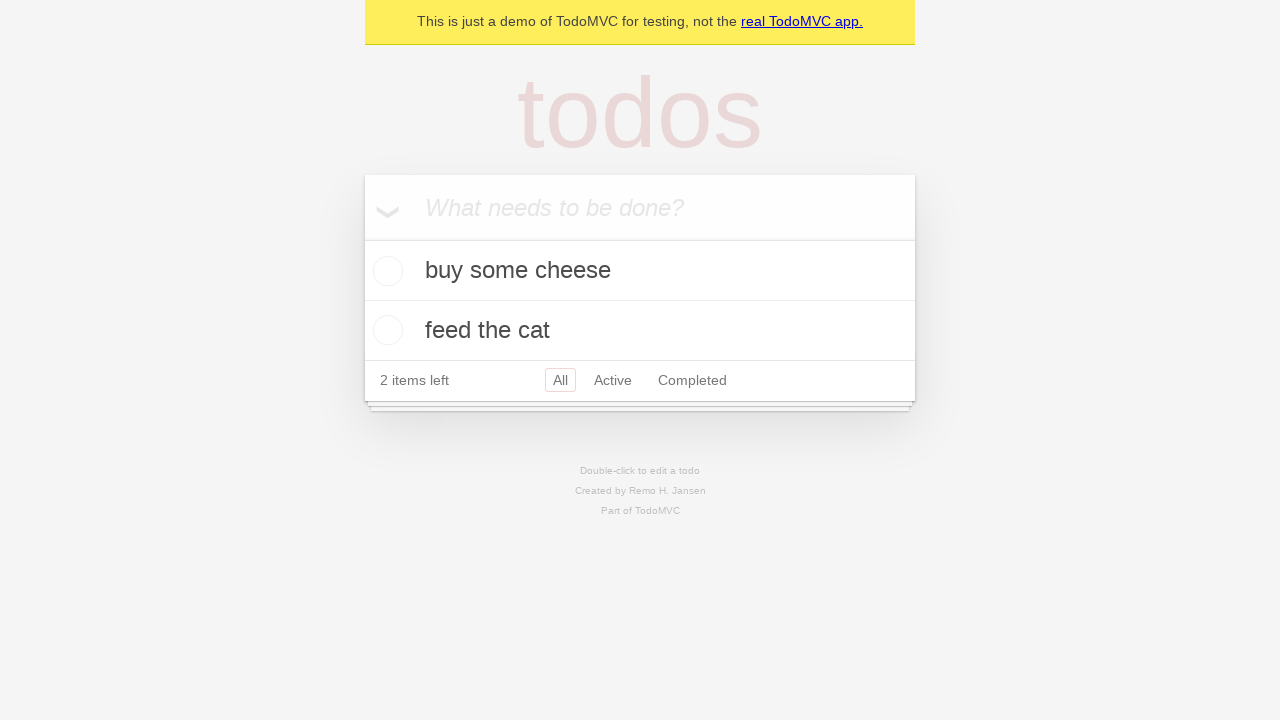

Filled new todo input with 'book a doctors appointment' on .new-todo
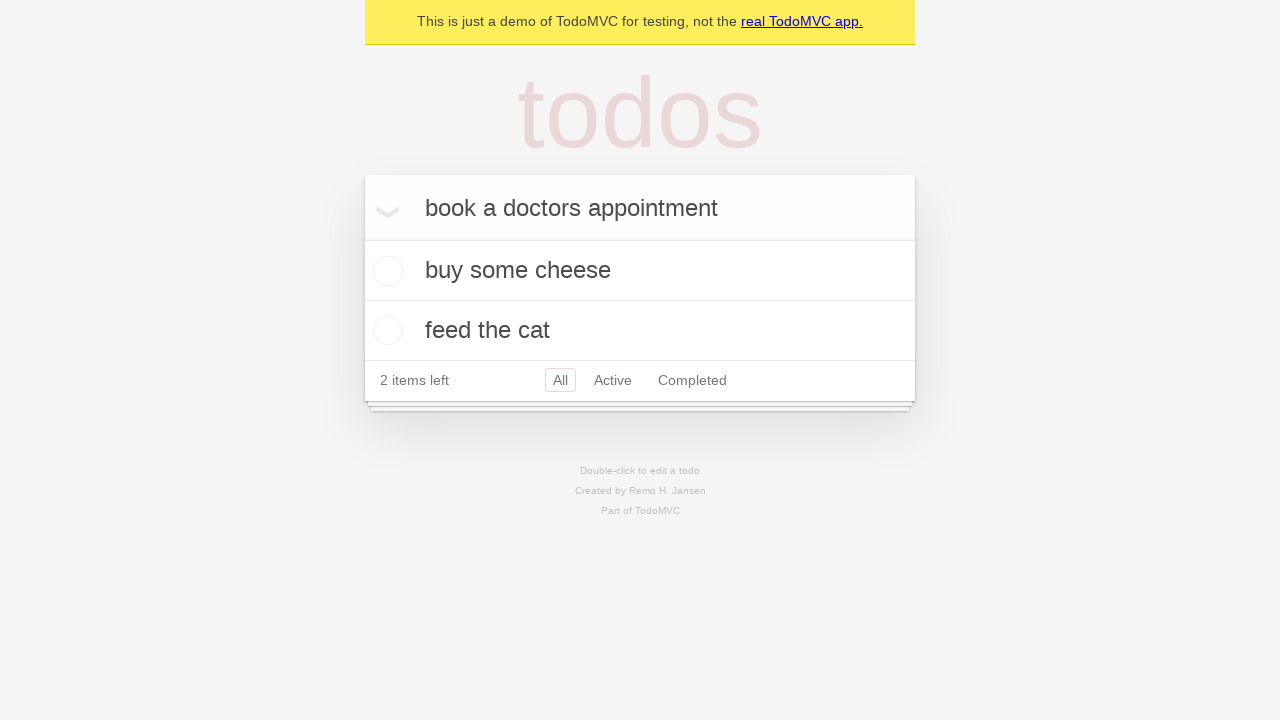

Pressed Enter to create third todo on .new-todo
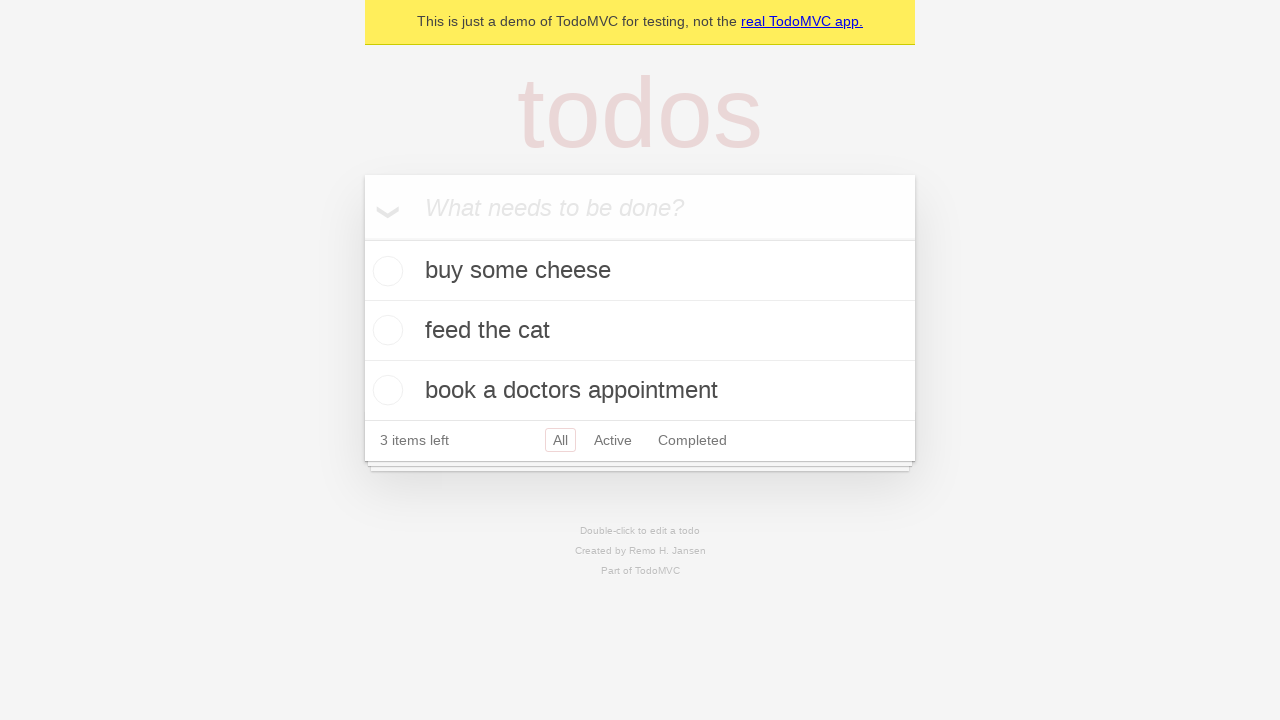

Waited for all 3 todos to load in the list
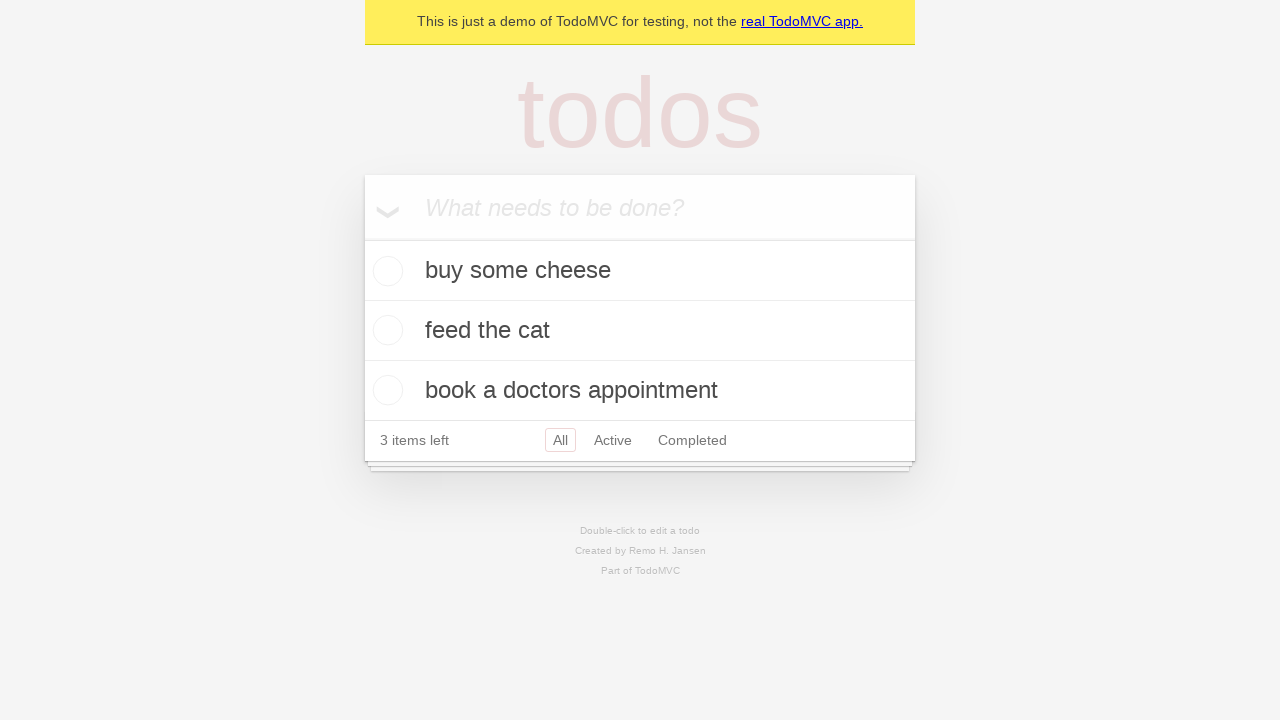

Double-clicked second todo to enter edit mode at (640, 331) on .todo-list li >> nth=1
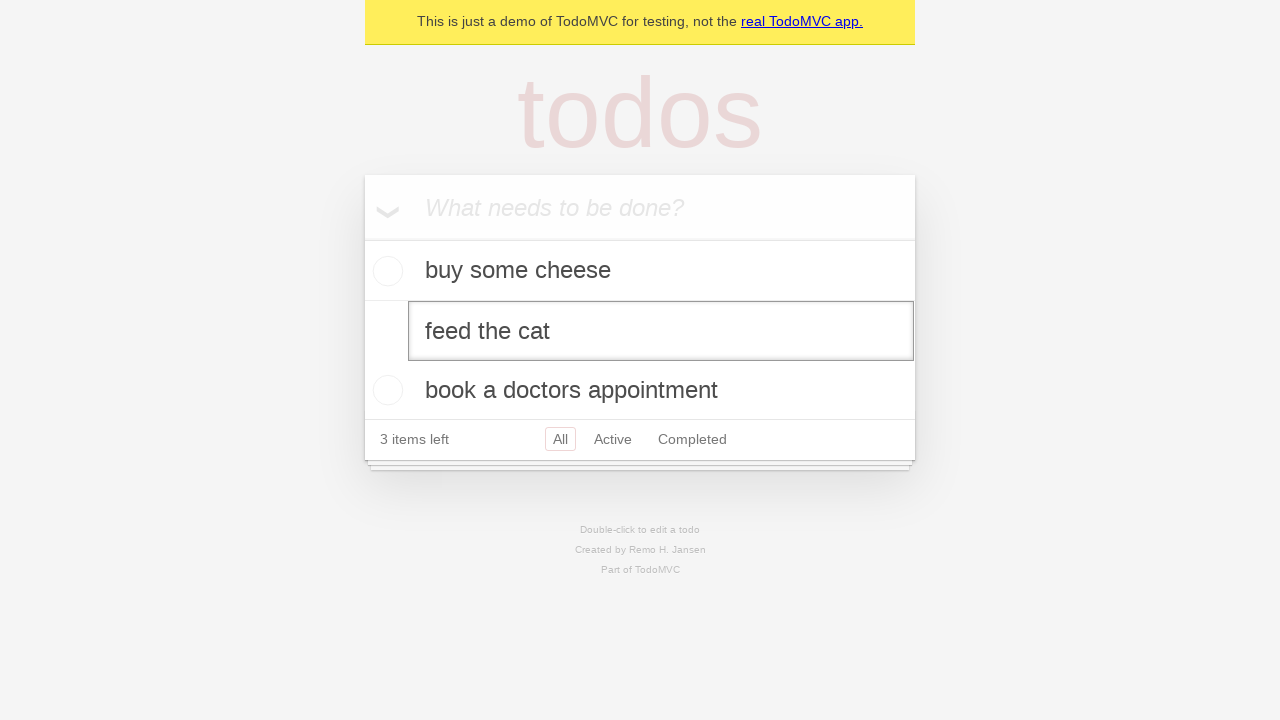

Filled edit field with text containing leading and trailing whitespace on .todo-list li >> nth=1 >> .edit
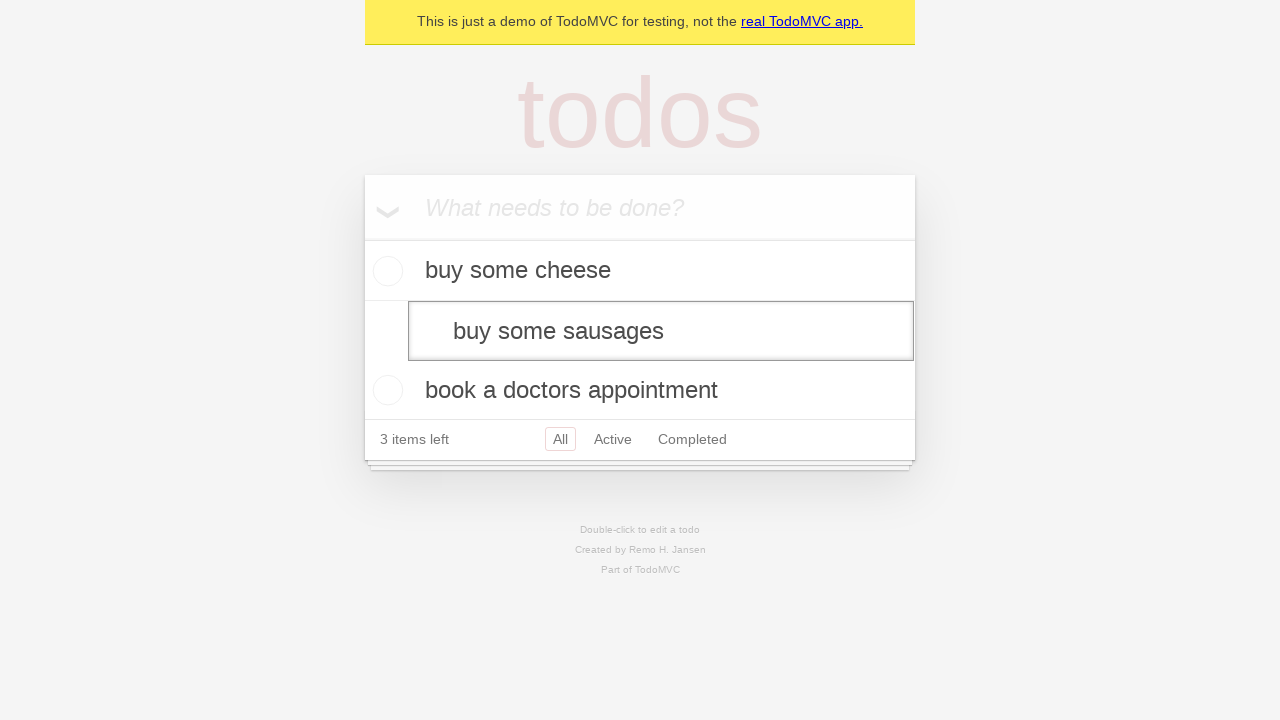

Pressed Enter to save edited todo and verify whitespace trimming on .todo-list li >> nth=1 >> .edit
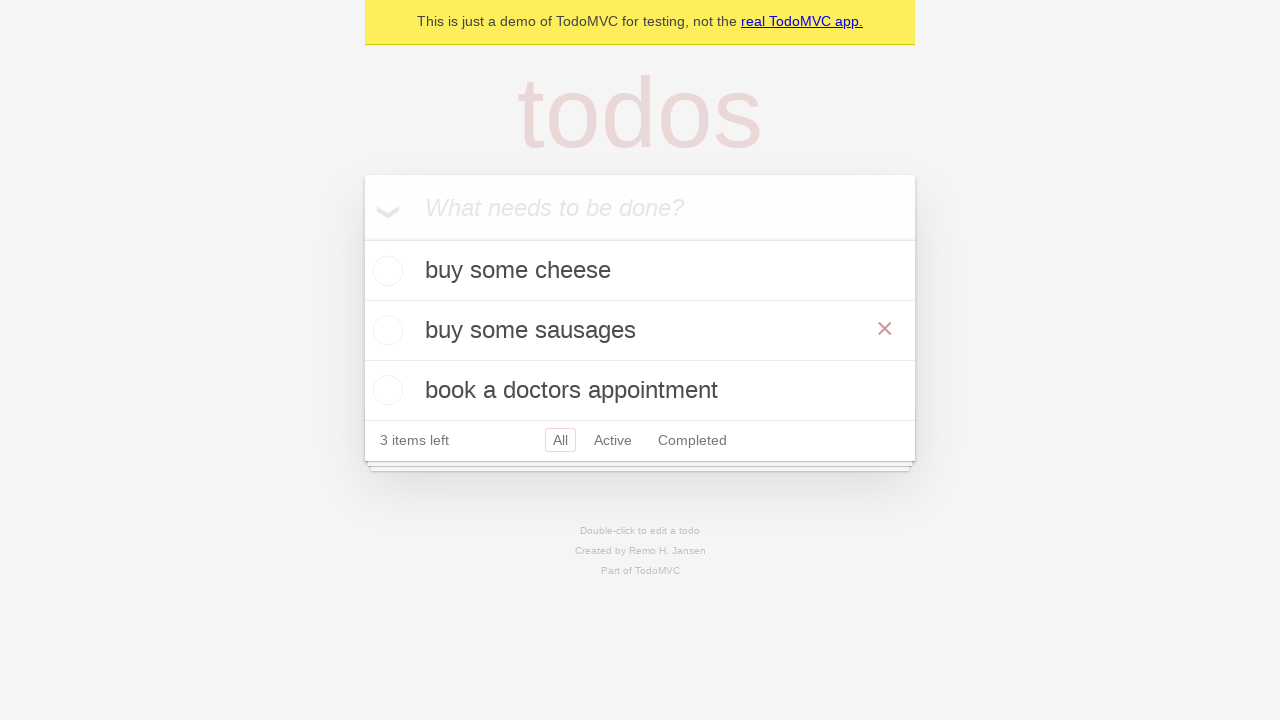

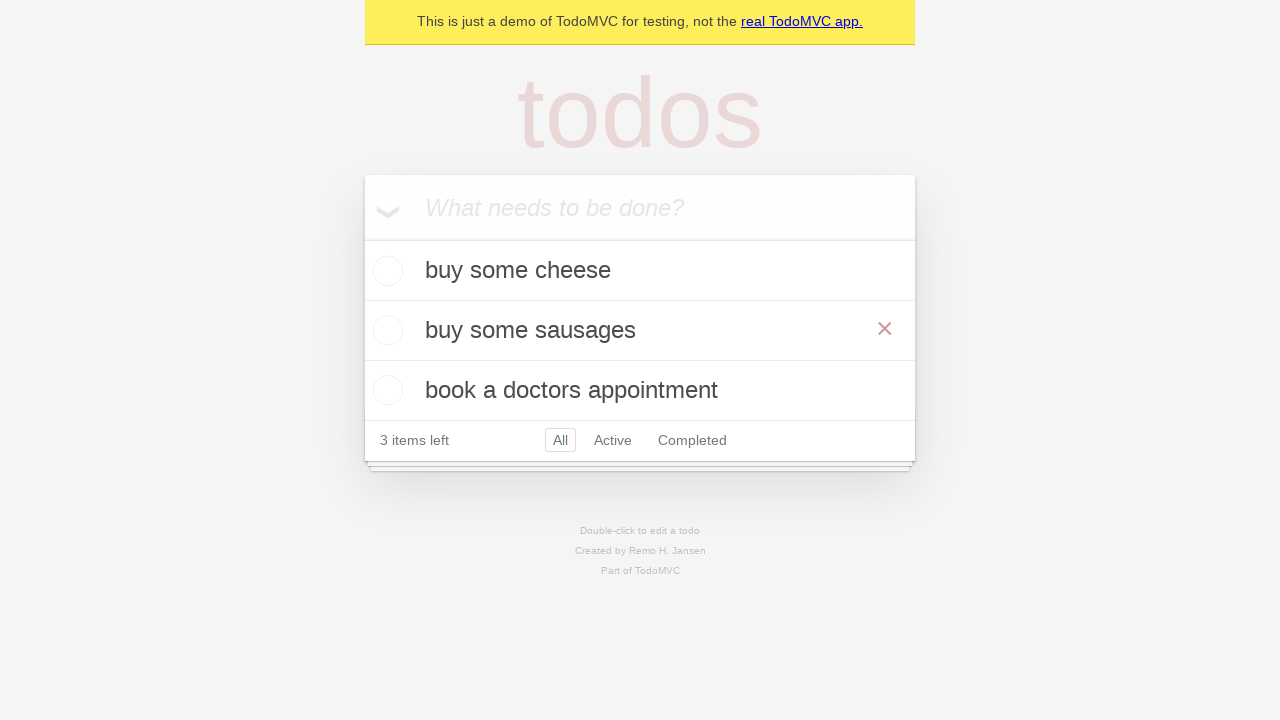